Tests file download functionality by clicking a download button and waiting for the download event to complete.

Starting URL: https://letcode.in/file

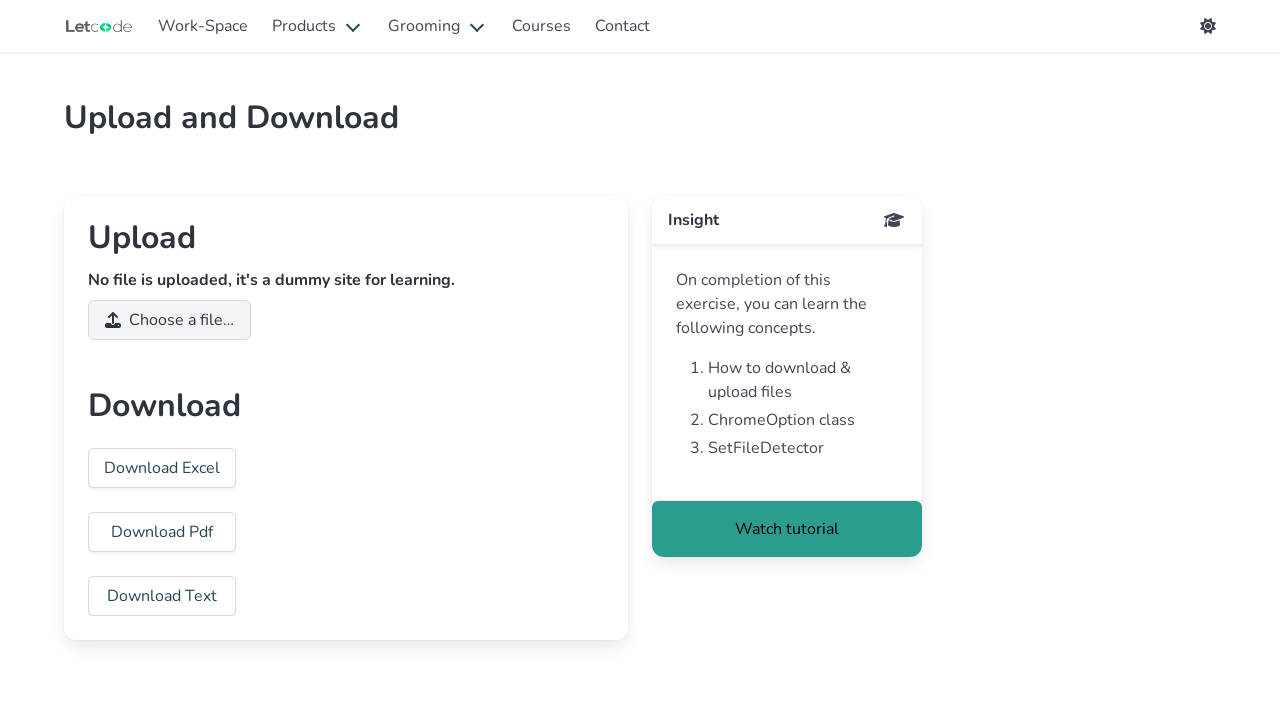

Clicked PDF download button and download event triggered at (162, 532) on #pdf
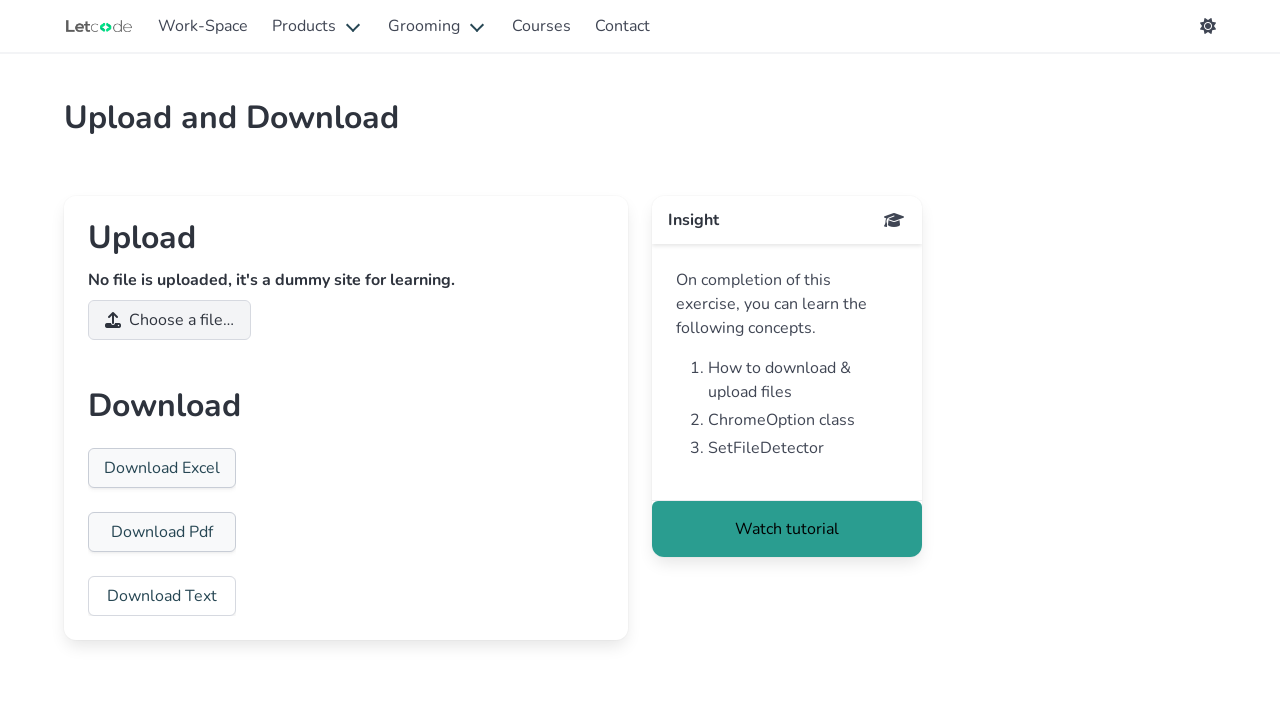

Retrieved download object from download event
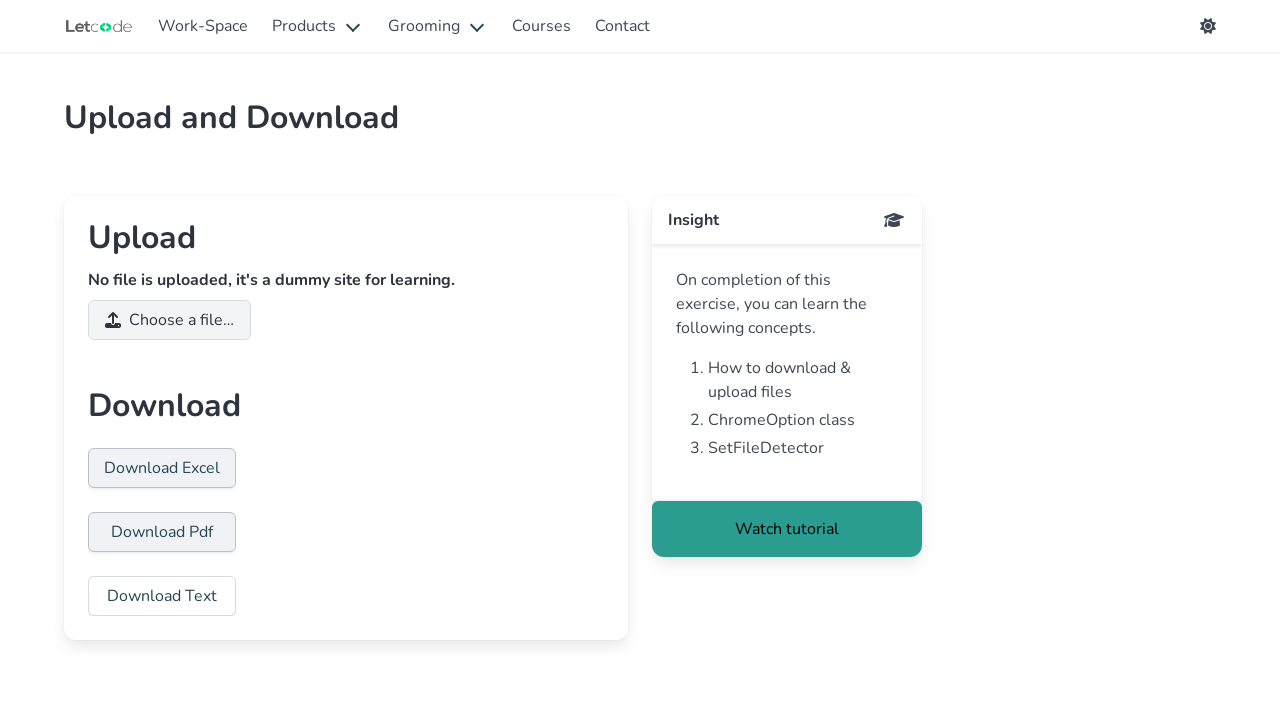

Download completed and file path retrieved
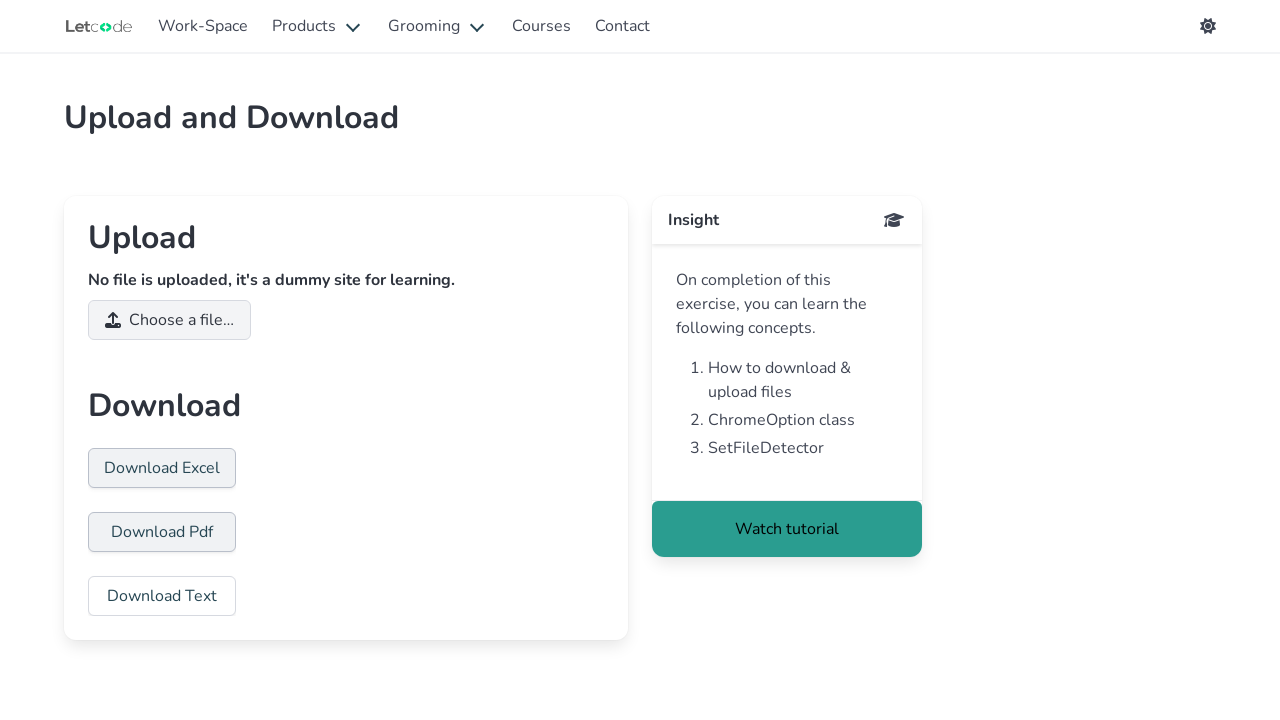

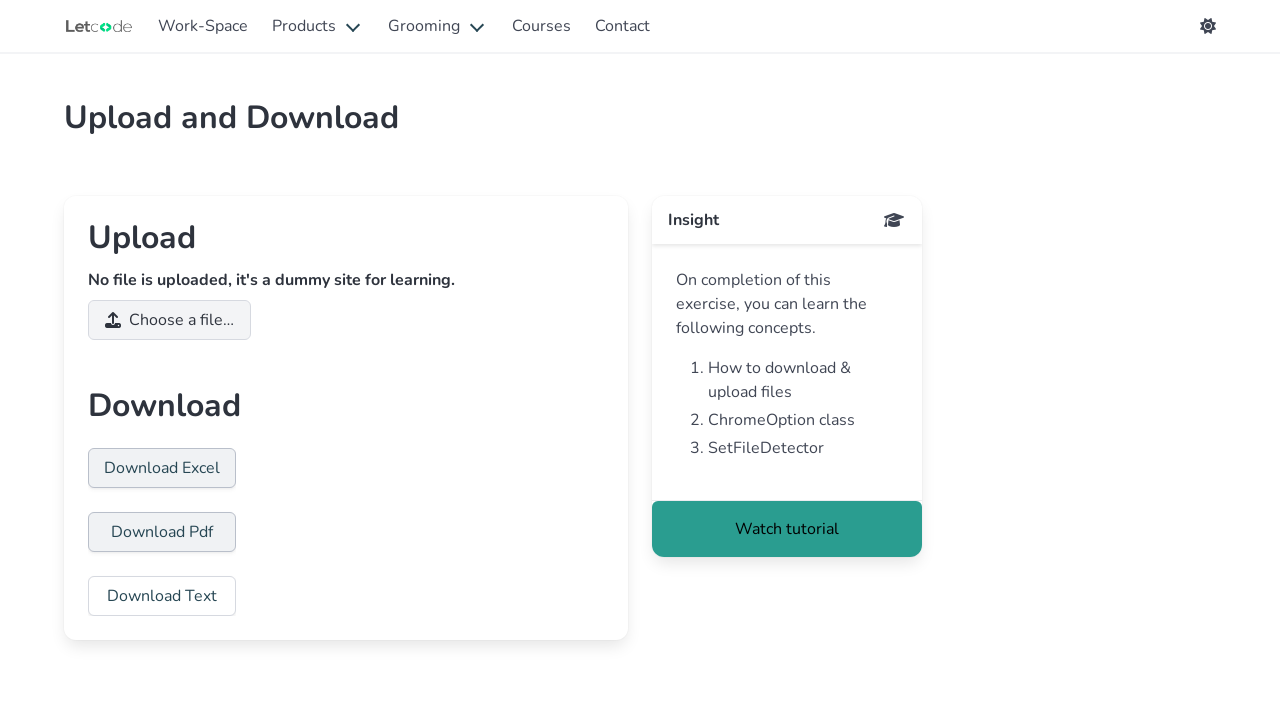